Tests removing items from cart by adding four phones (Samsung Galaxy S6, Sony Xperia Z5, HTC One M9, Nexus 6), verifying total price of 2030, removing HTC One M9, and verifying updated total of 1330.

Starting URL: https://www.demoblaze.com/

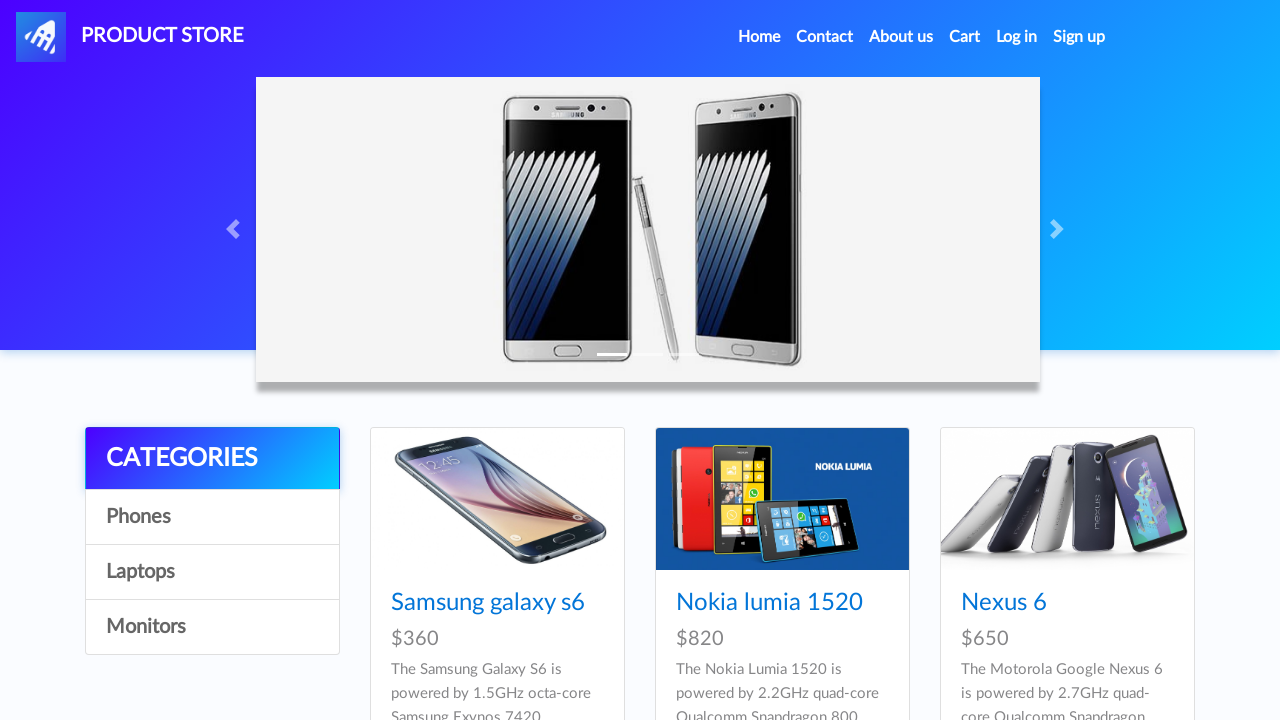

Clicked on Samsung Galaxy S6 product link at (488, 603) on a:has-text('Samsung galaxy s6')
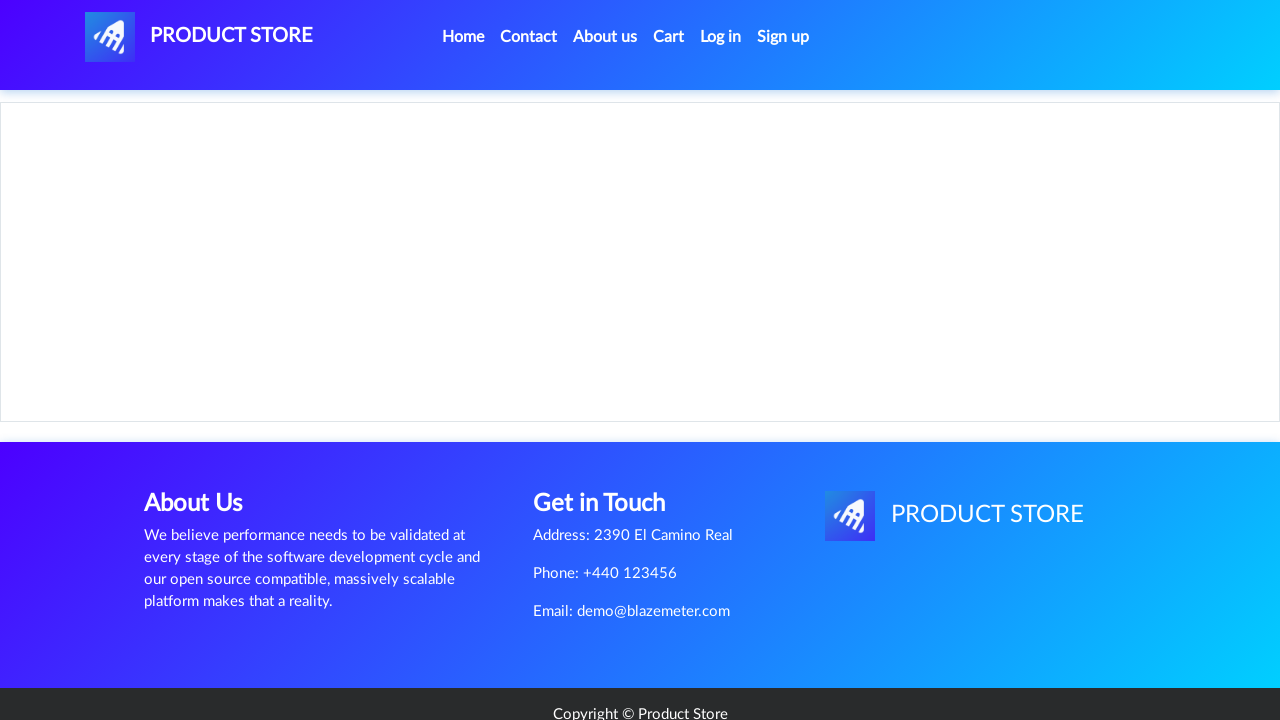

Waited for product content to load for Samsung Galaxy S6
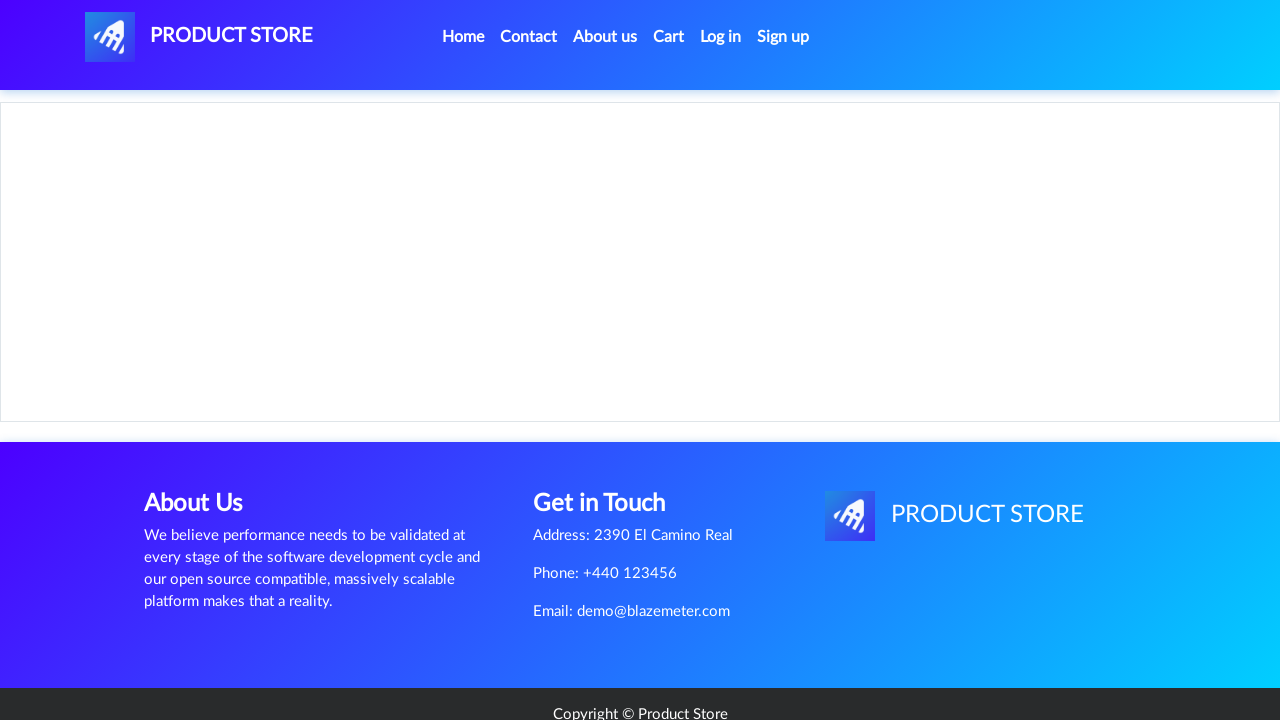

Clicked 'Add to cart' button for Samsung Galaxy S6 at (610, 440) on a:has-text('Add to cart')
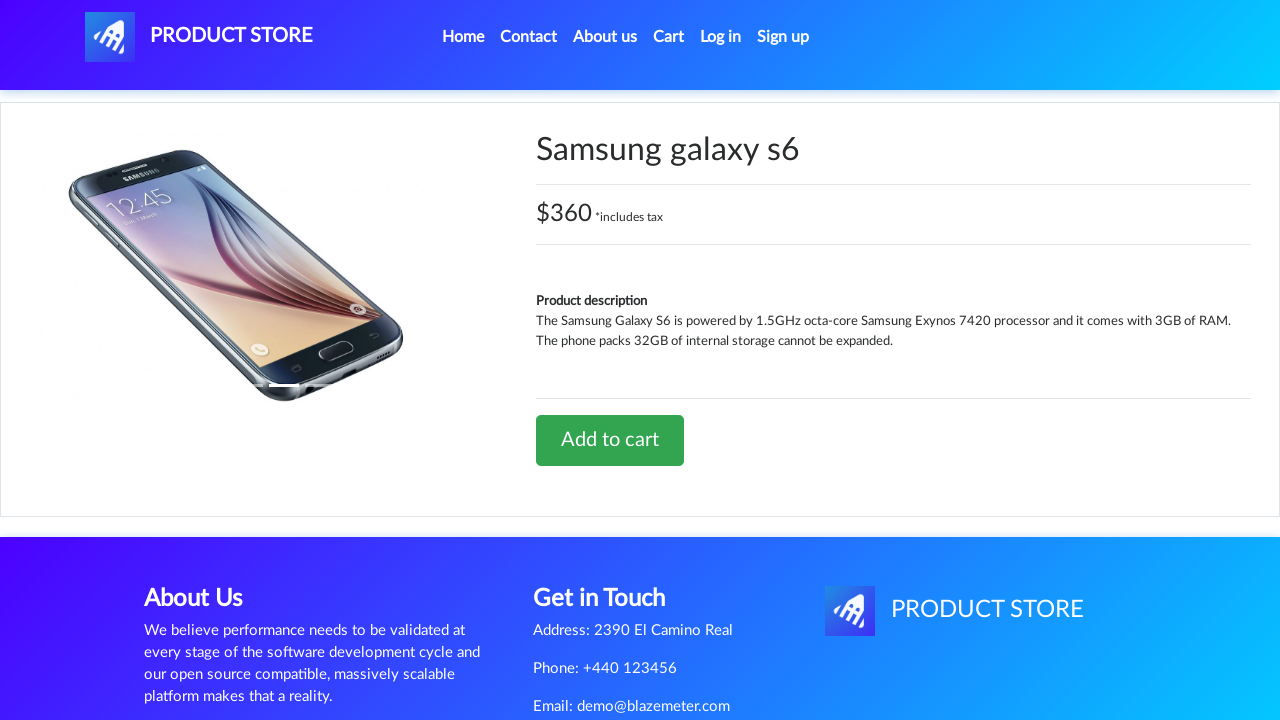

Waited 1 second for cart update
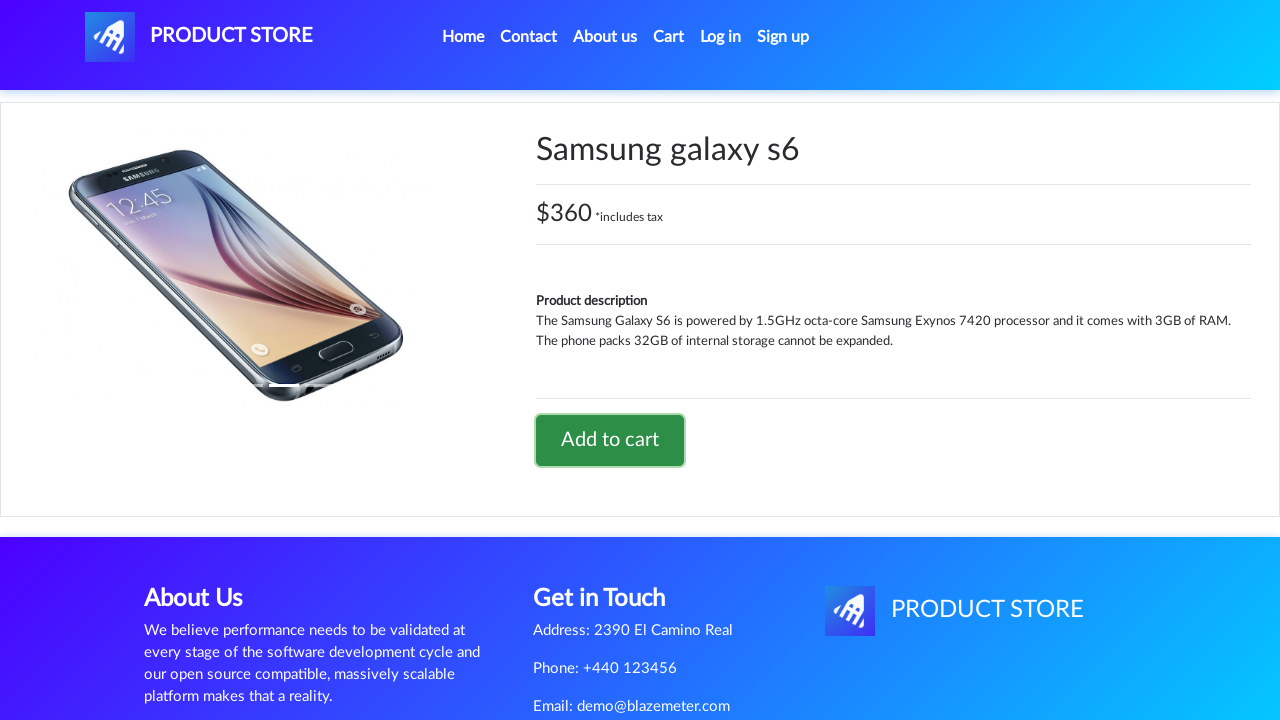

Reloaded page after adding Samsung Galaxy S6
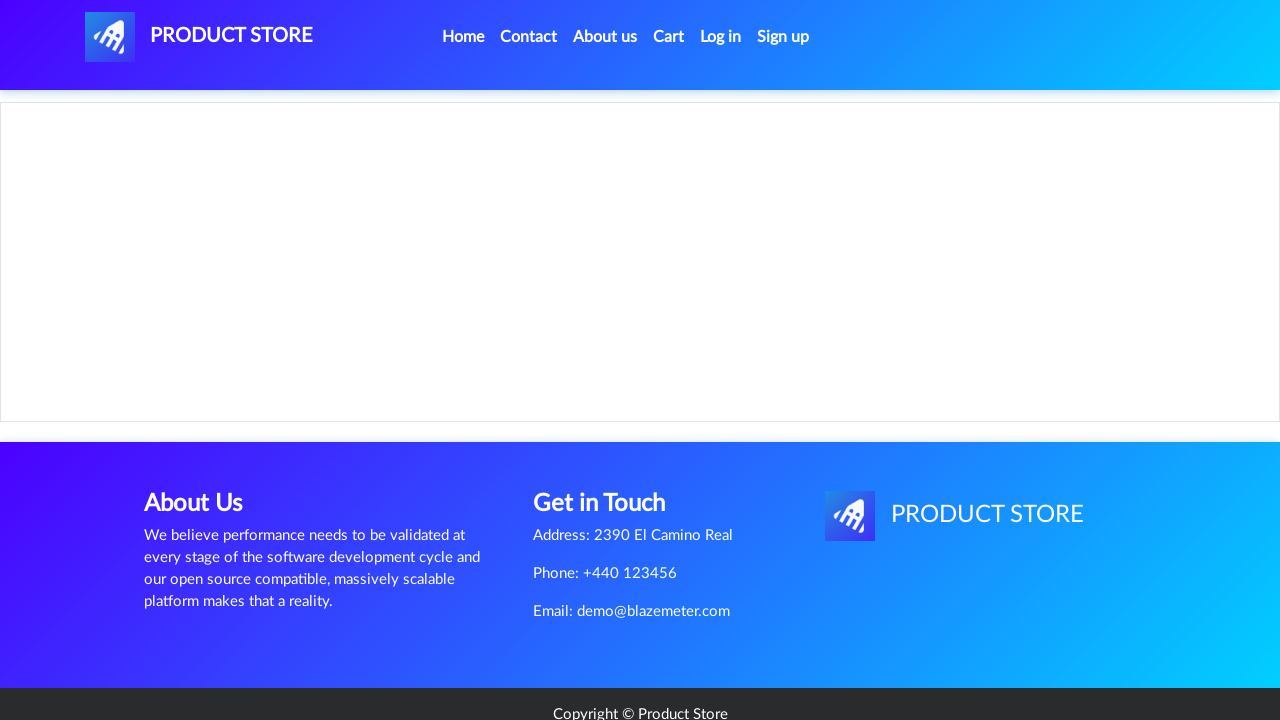

Navigated back to product listing
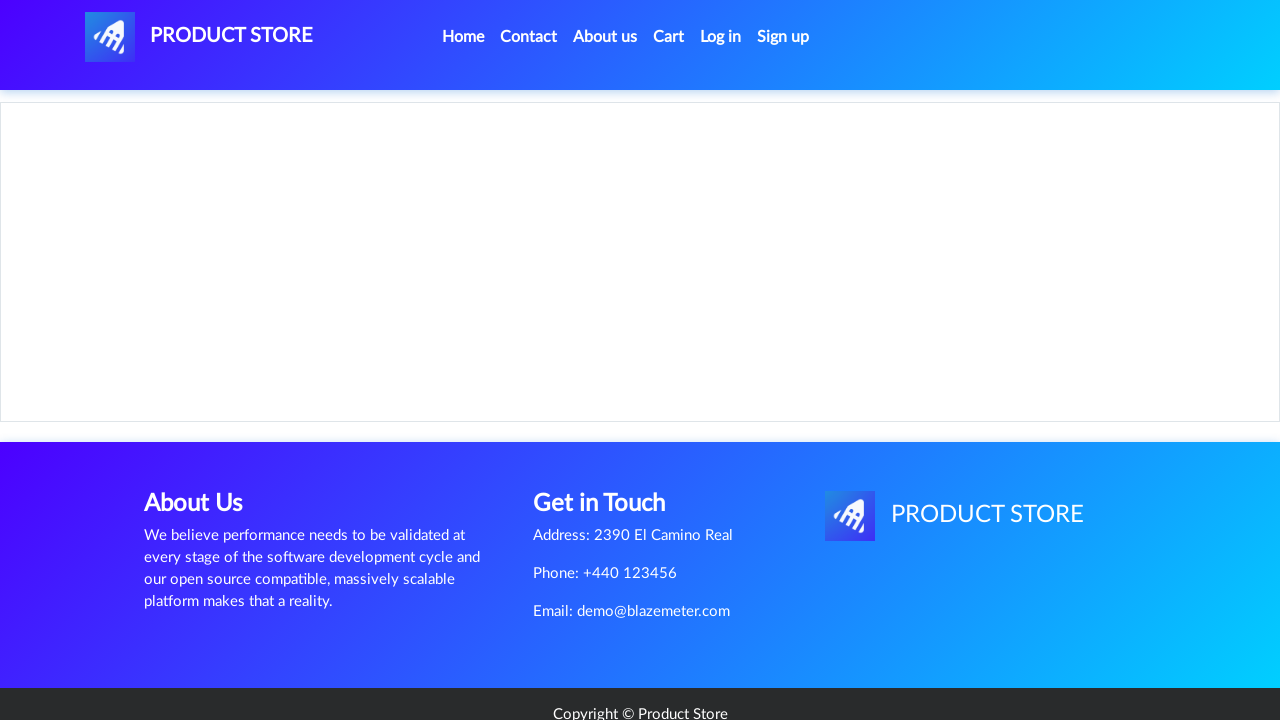

Navigated back again to main catalog
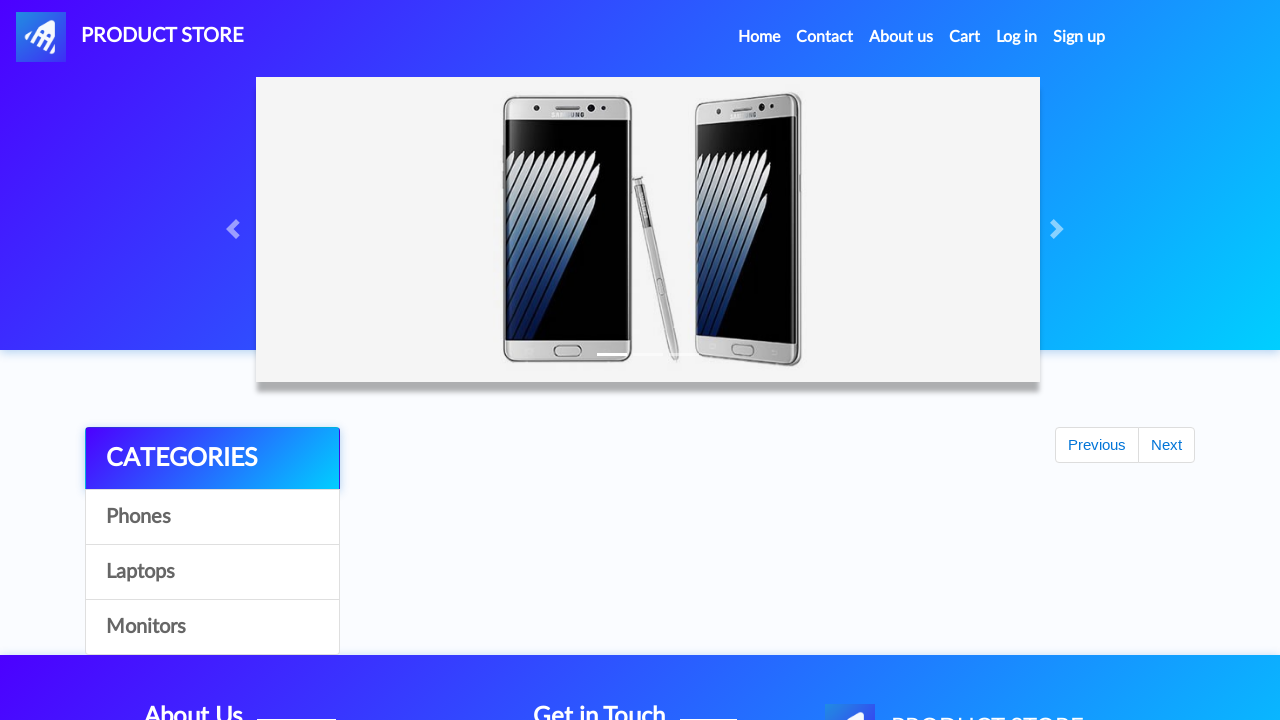

Clicked on Sony Xperia Z5 product link at (1037, 361) on a:has-text('Sony xperia z5')
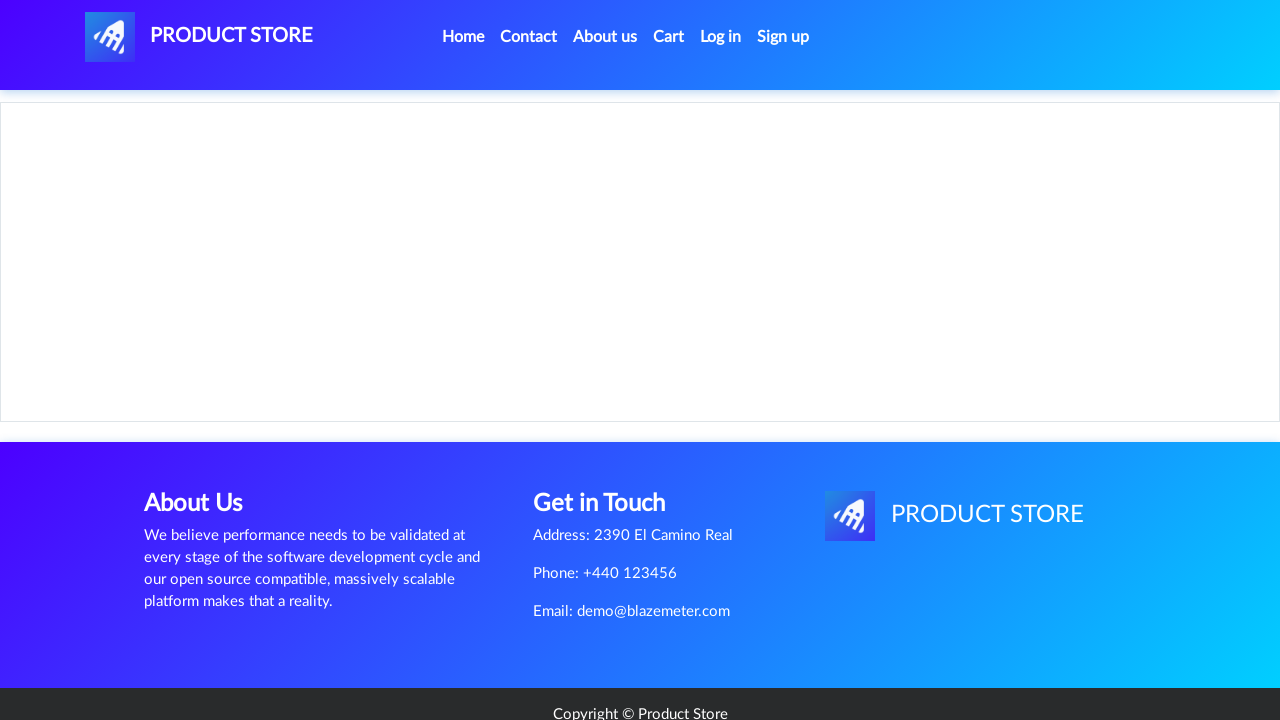

Waited for product content to load for Sony Xperia Z5
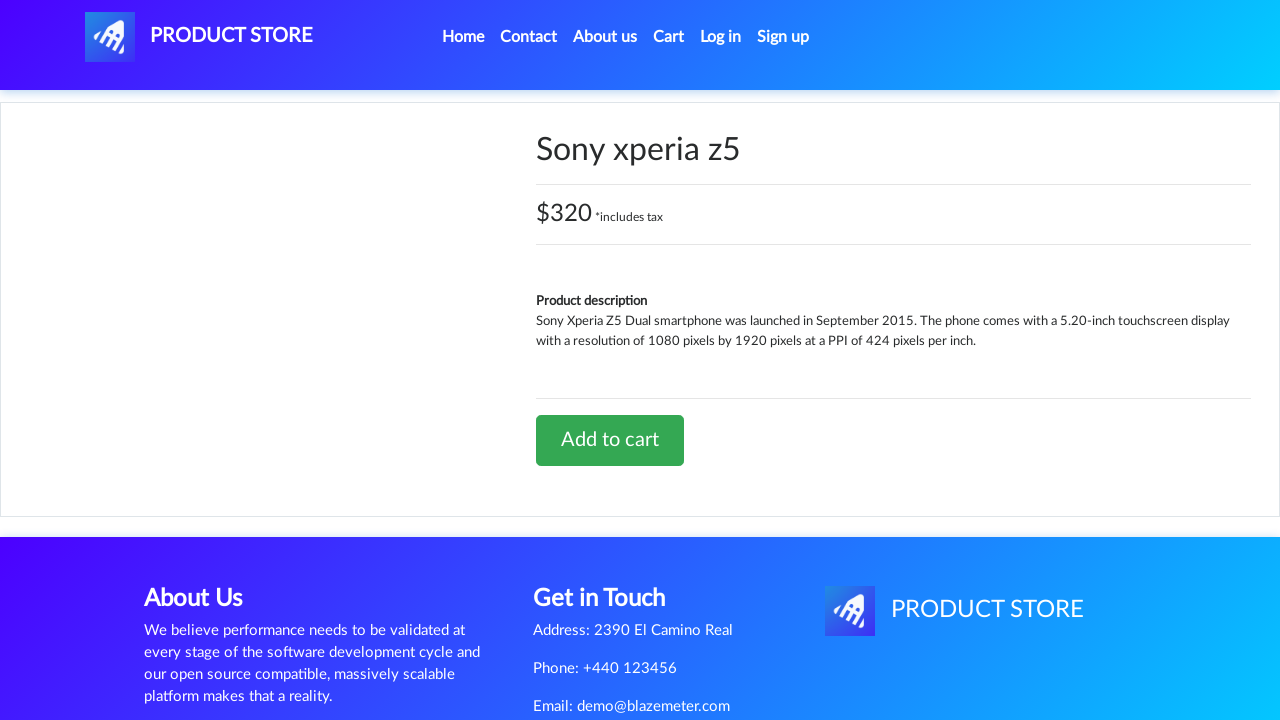

Clicked 'Add to cart' button for Sony Xperia Z5 at (610, 440) on a:has-text('Add to cart')
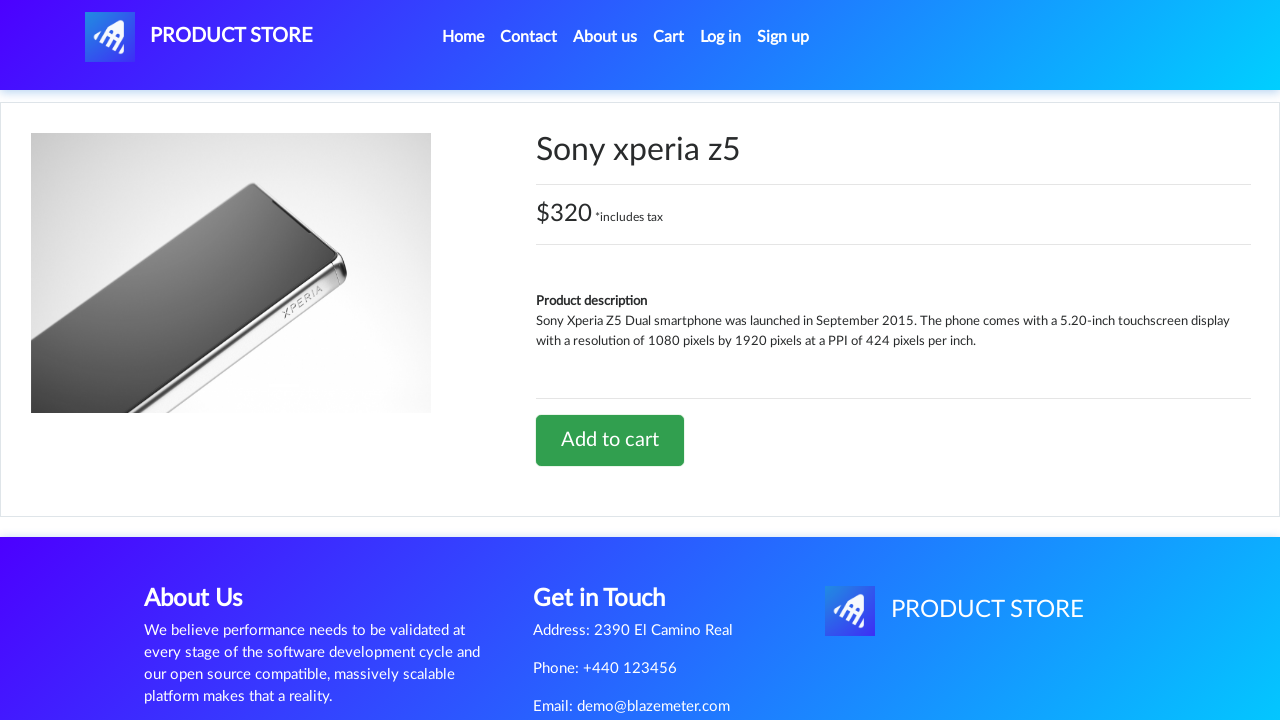

Waited 1 second for cart update
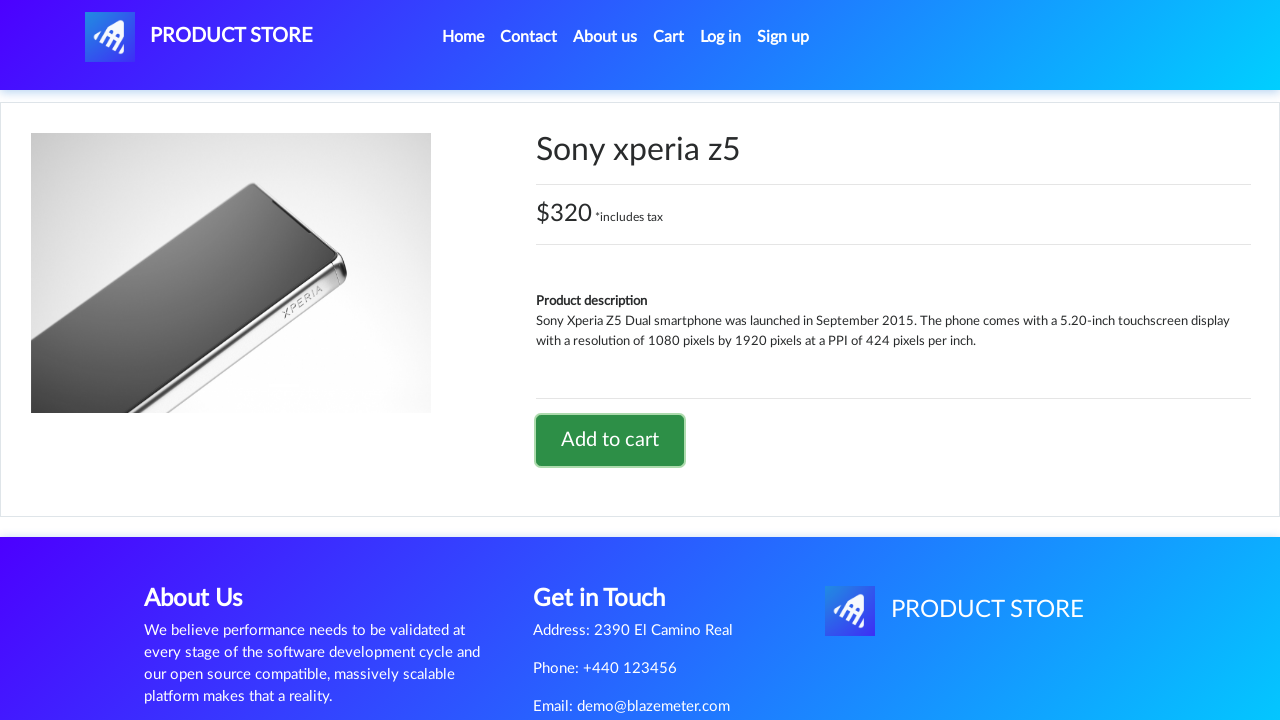

Reloaded page after adding Sony Xperia Z5
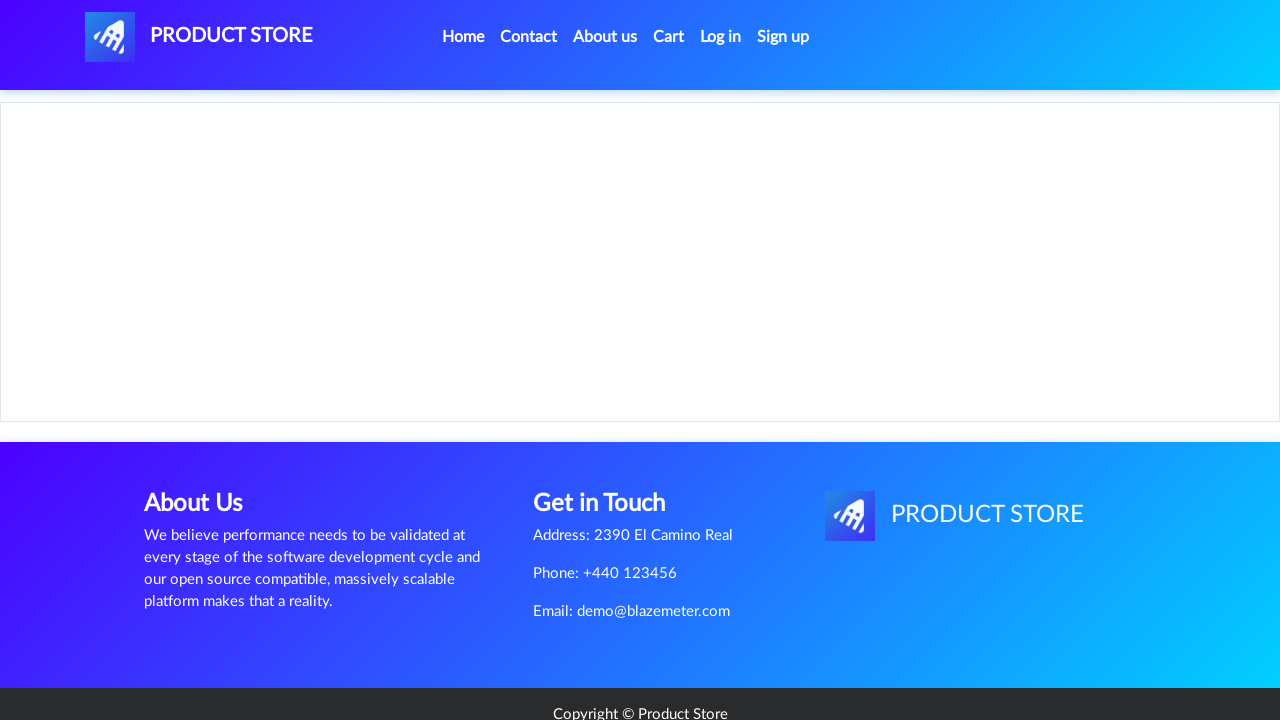

Navigated back to product listing
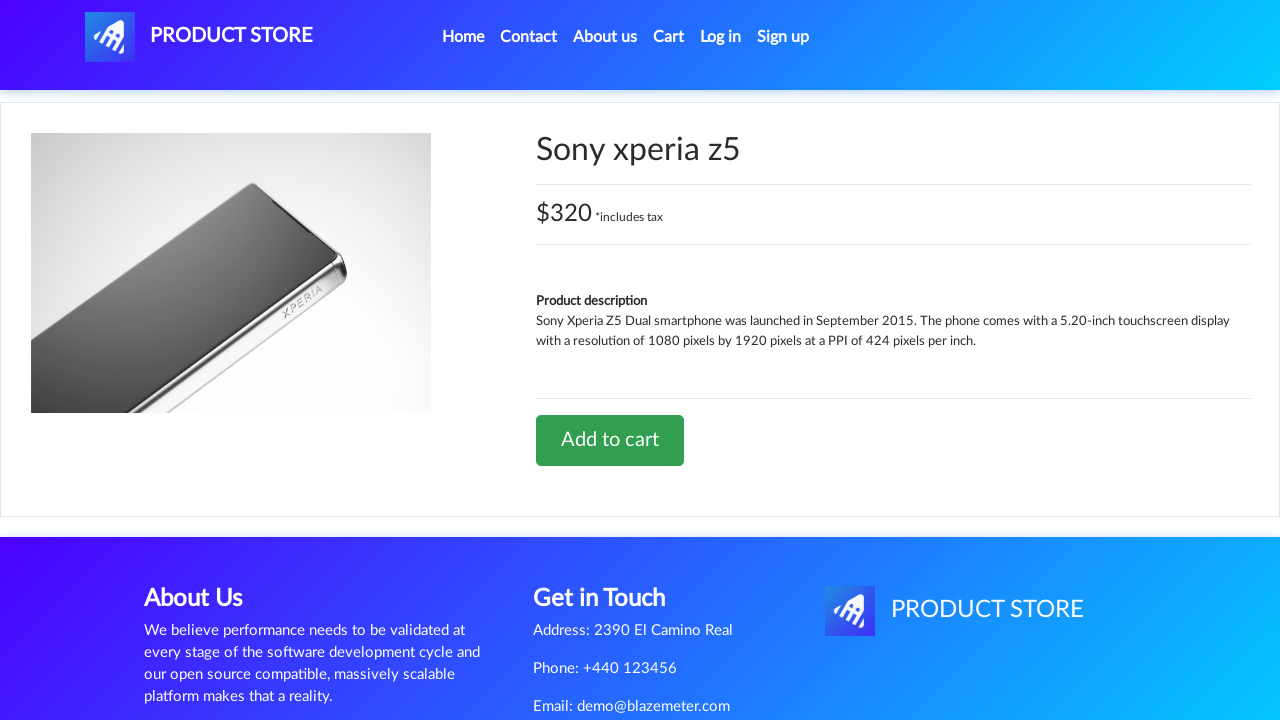

Navigated back again to main catalog
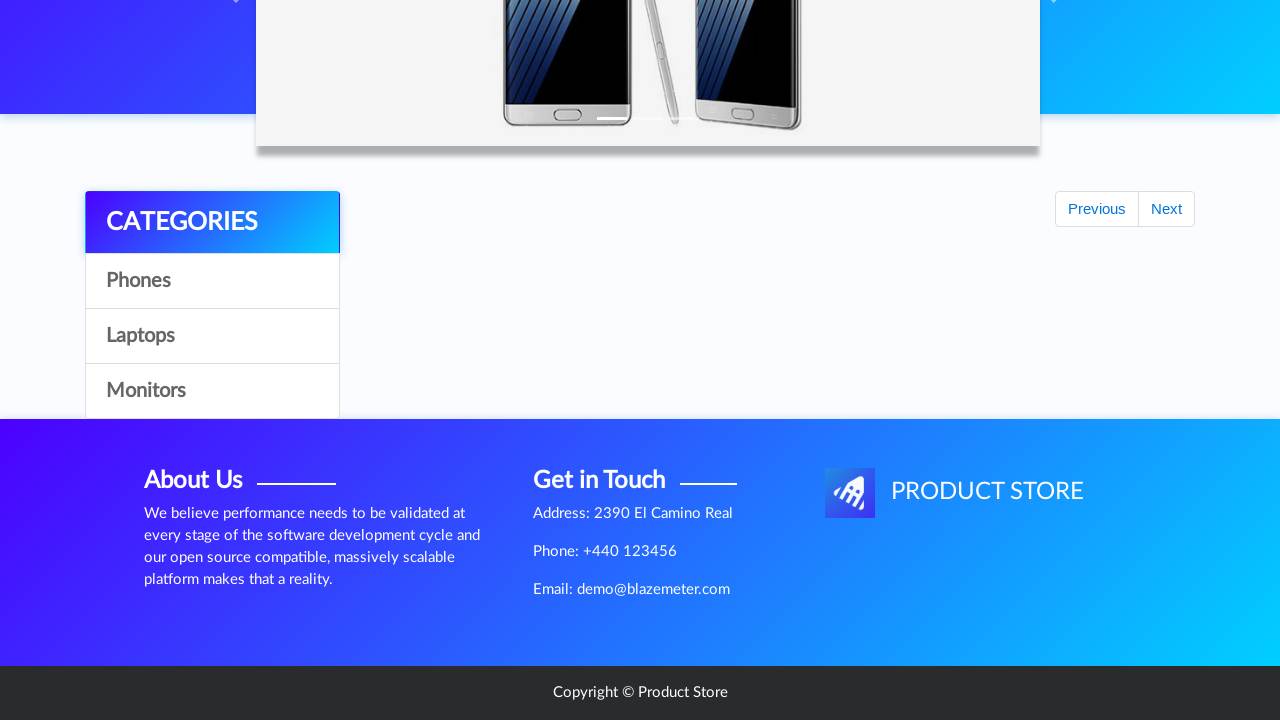

Clicked on HTC One M9 product link at (461, 361) on a:has-text('HTC One M9')
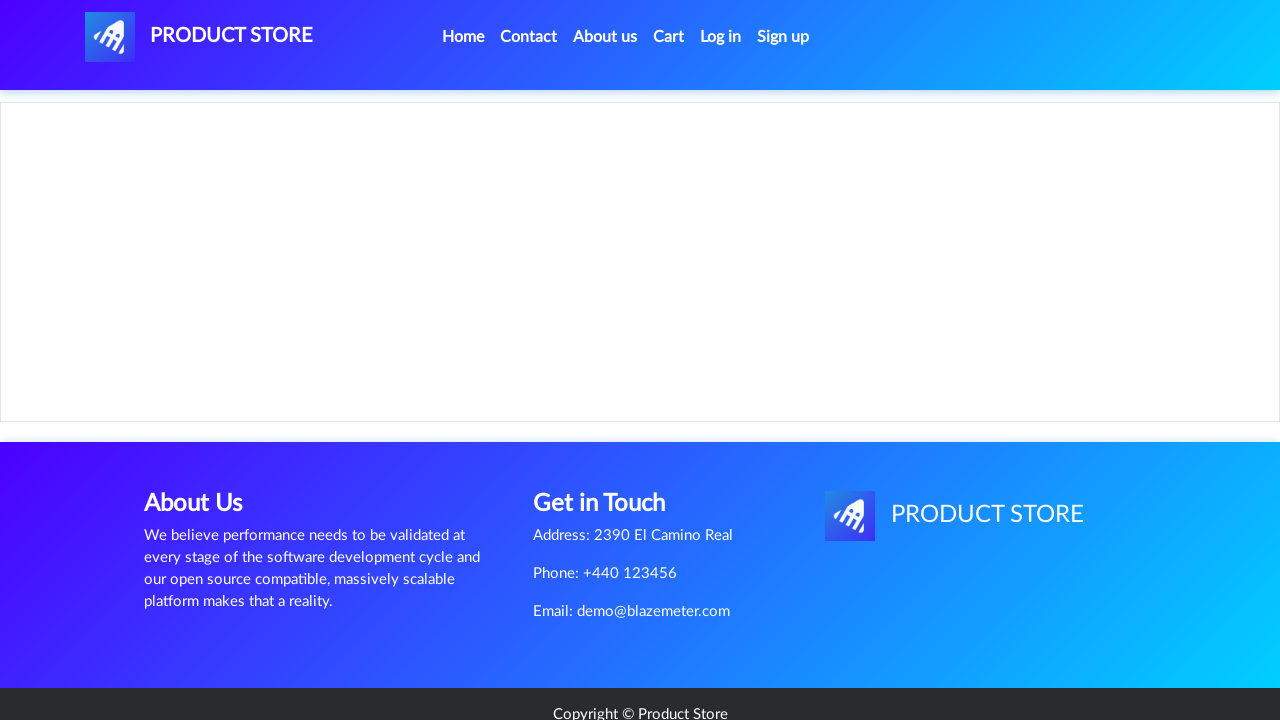

Waited for product content to load for HTC One M9
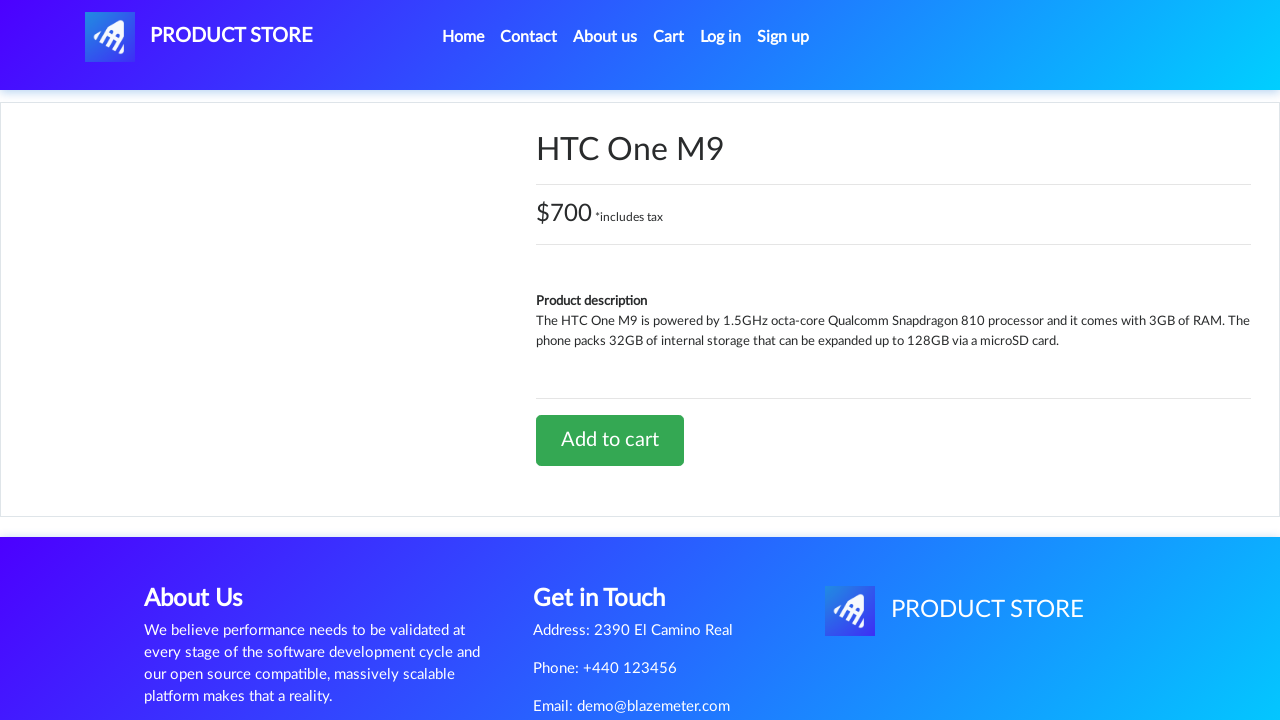

Clicked 'Add to cart' button for HTC One M9 at (610, 440) on a:has-text('Add to cart')
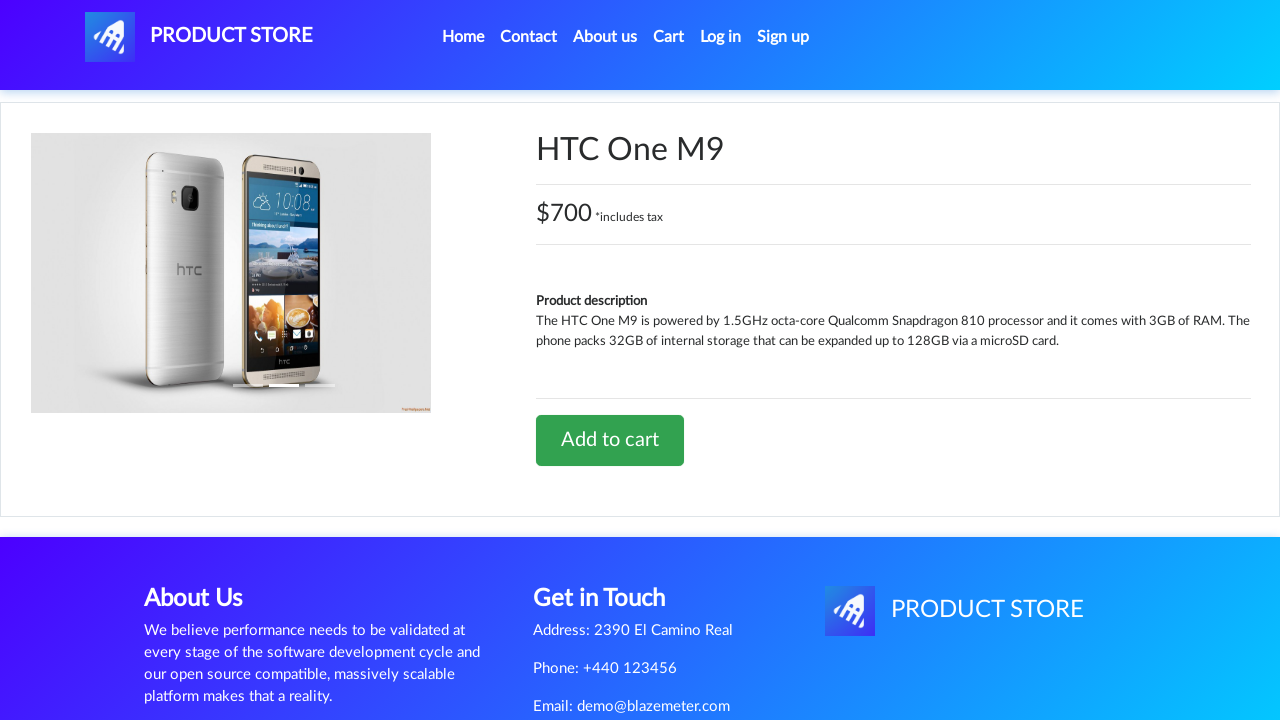

Waited 1 second for cart update
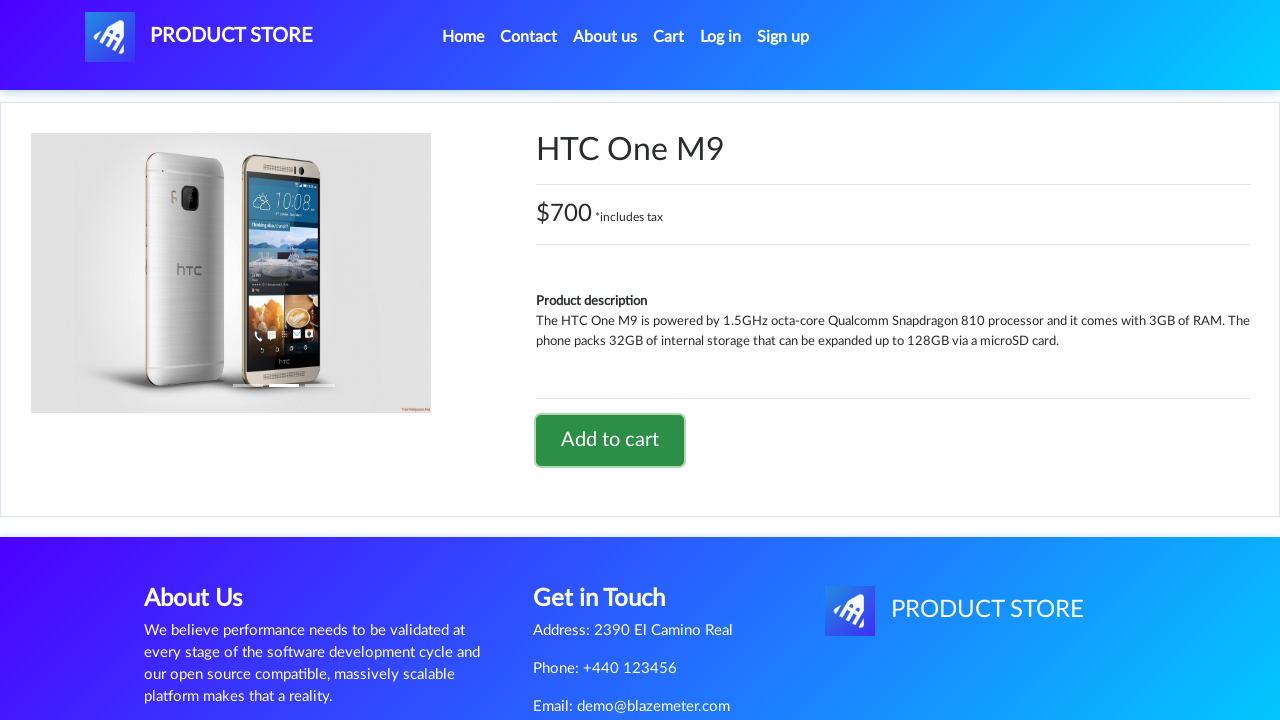

Reloaded page after adding HTC One M9
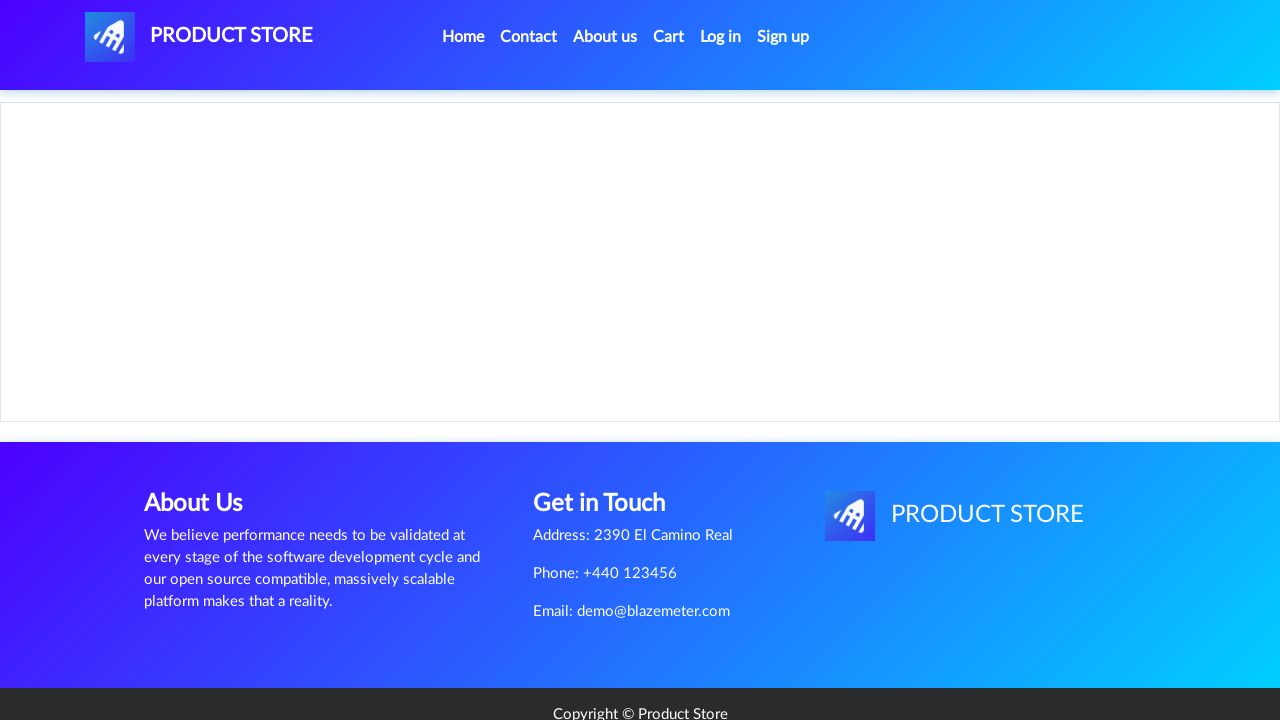

Navigated back to product listing
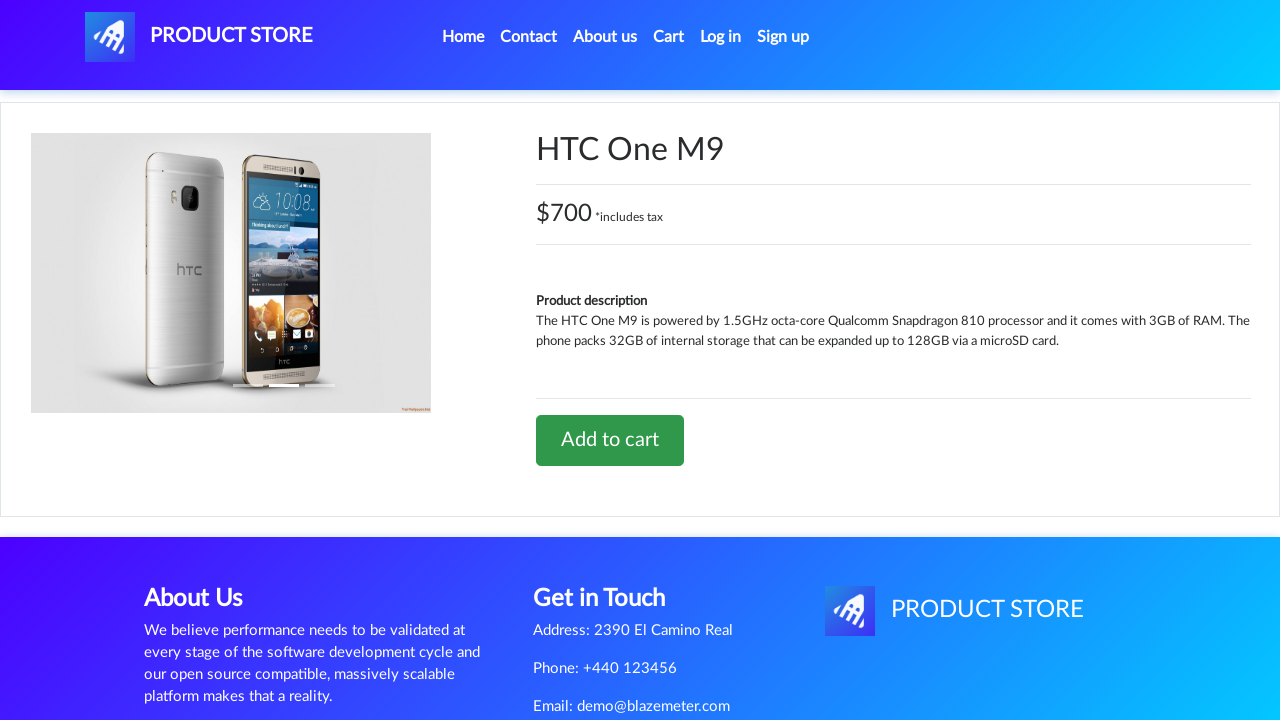

Navigated back again to main catalog
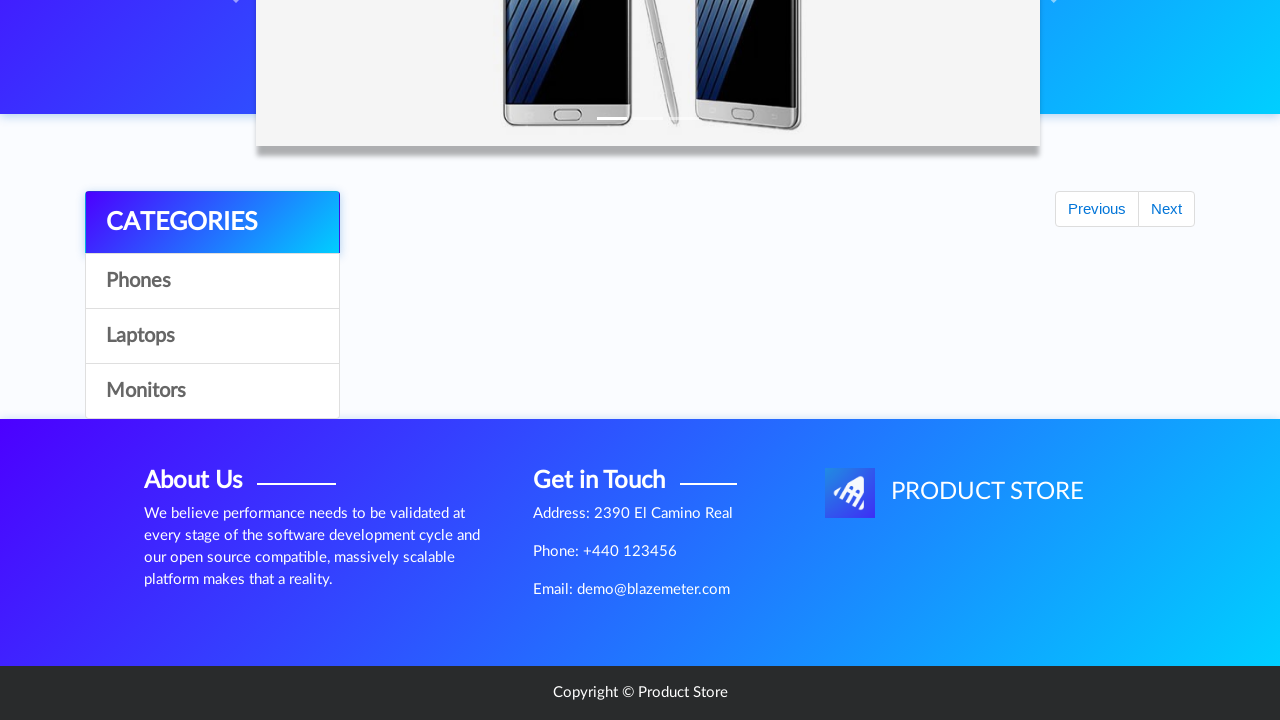

Clicked on Nexus 6 product link at (1004, 367) on a:has-text('Nexus 6')
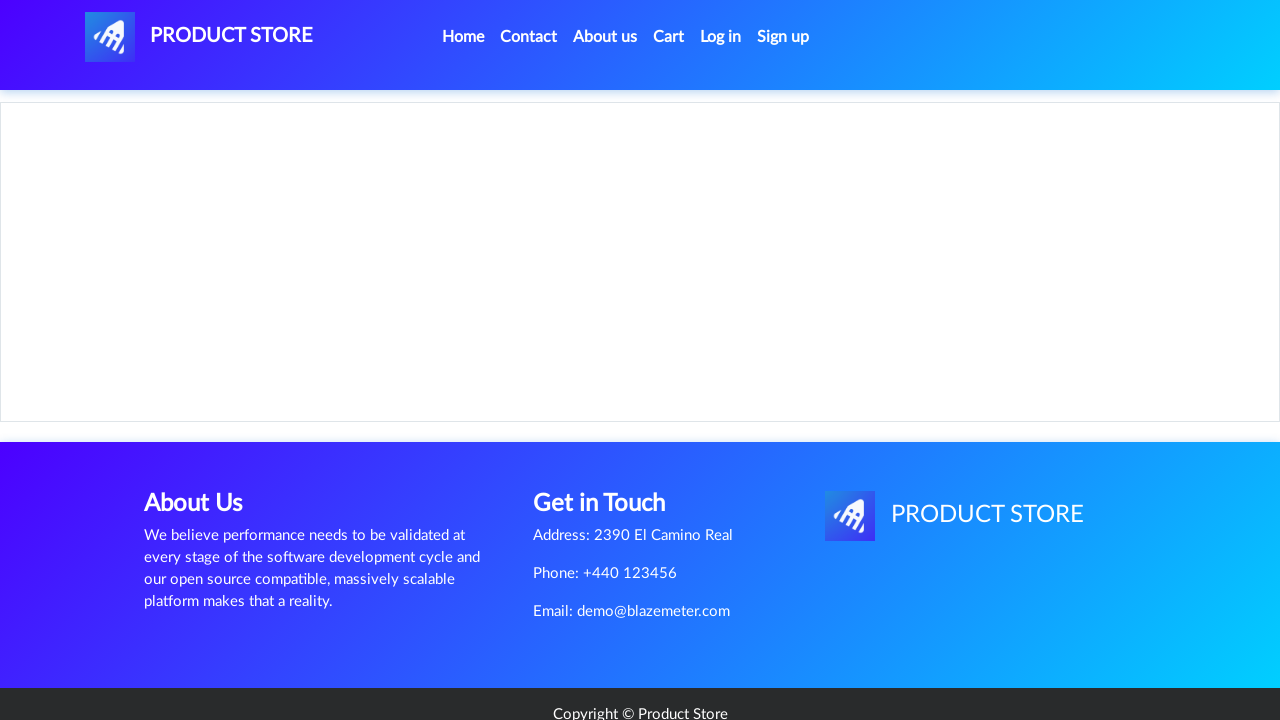

Waited for product content to load for Nexus 6
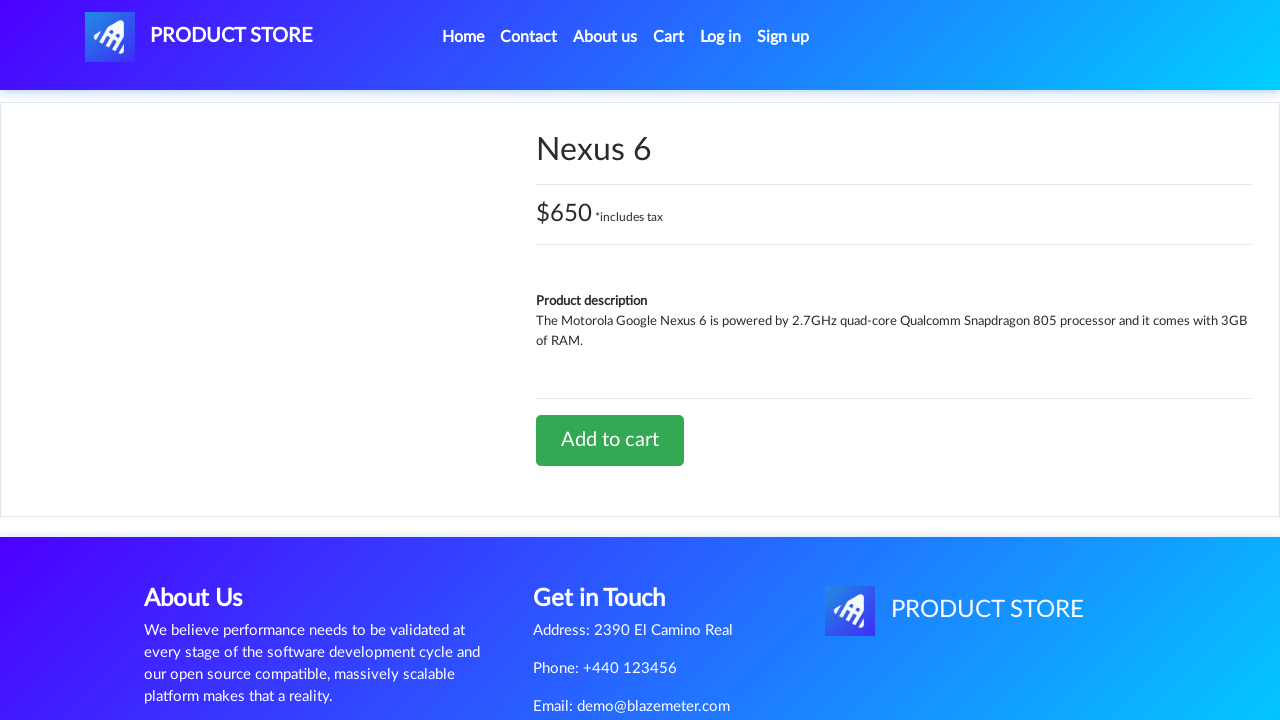

Clicked 'Add to cart' button for Nexus 6 at (610, 440) on a:has-text('Add to cart')
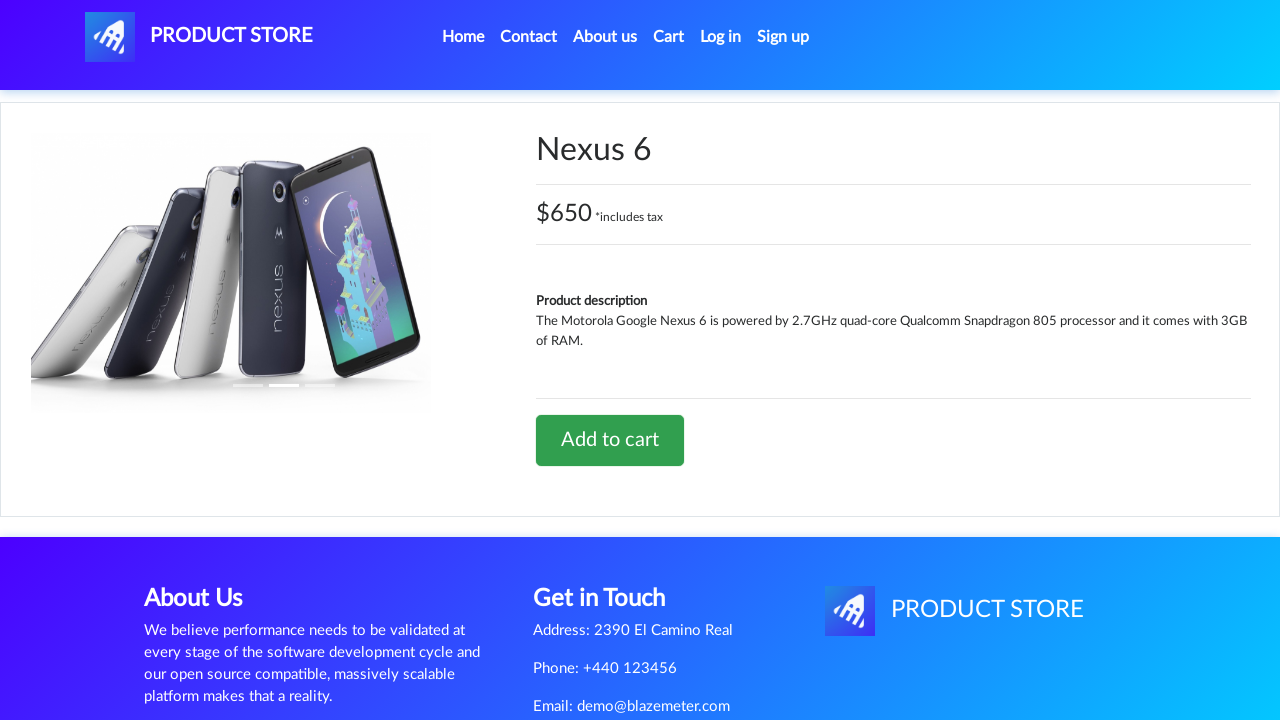

Waited 1 second for cart update after adding Nexus 6
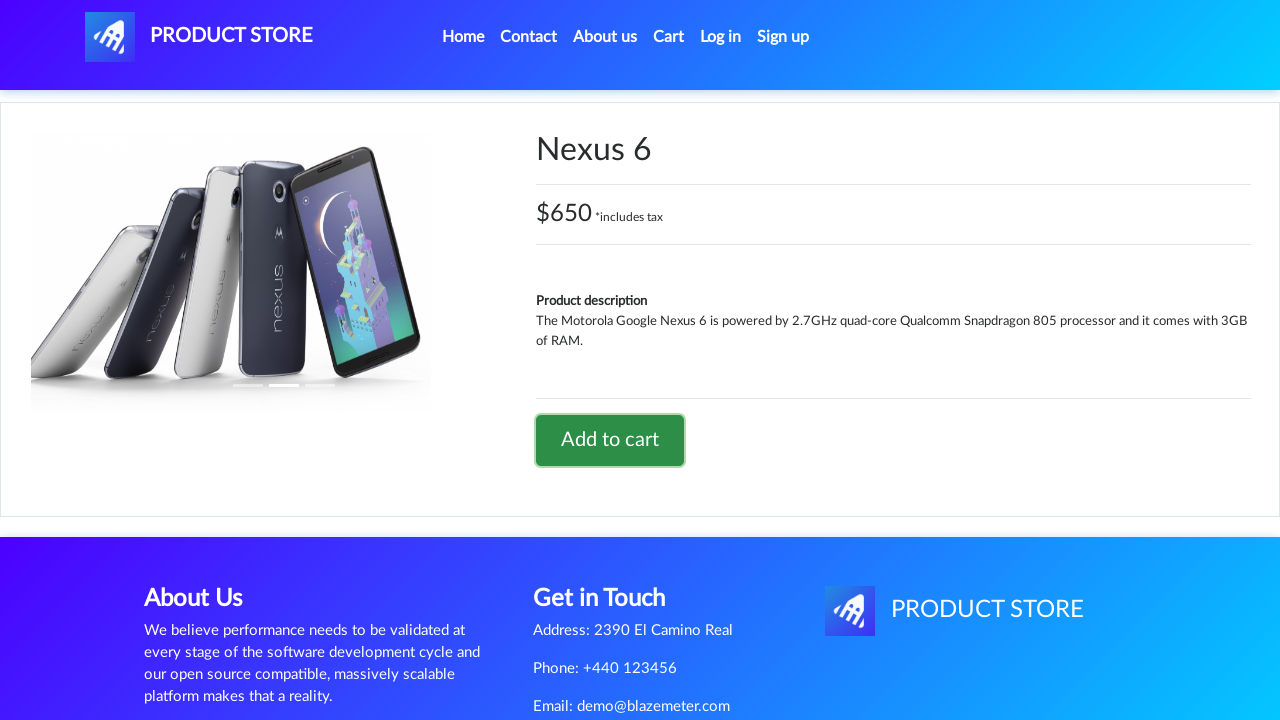

Clicked on cart button to navigate to shopping cart at (669, 37) on #cartur
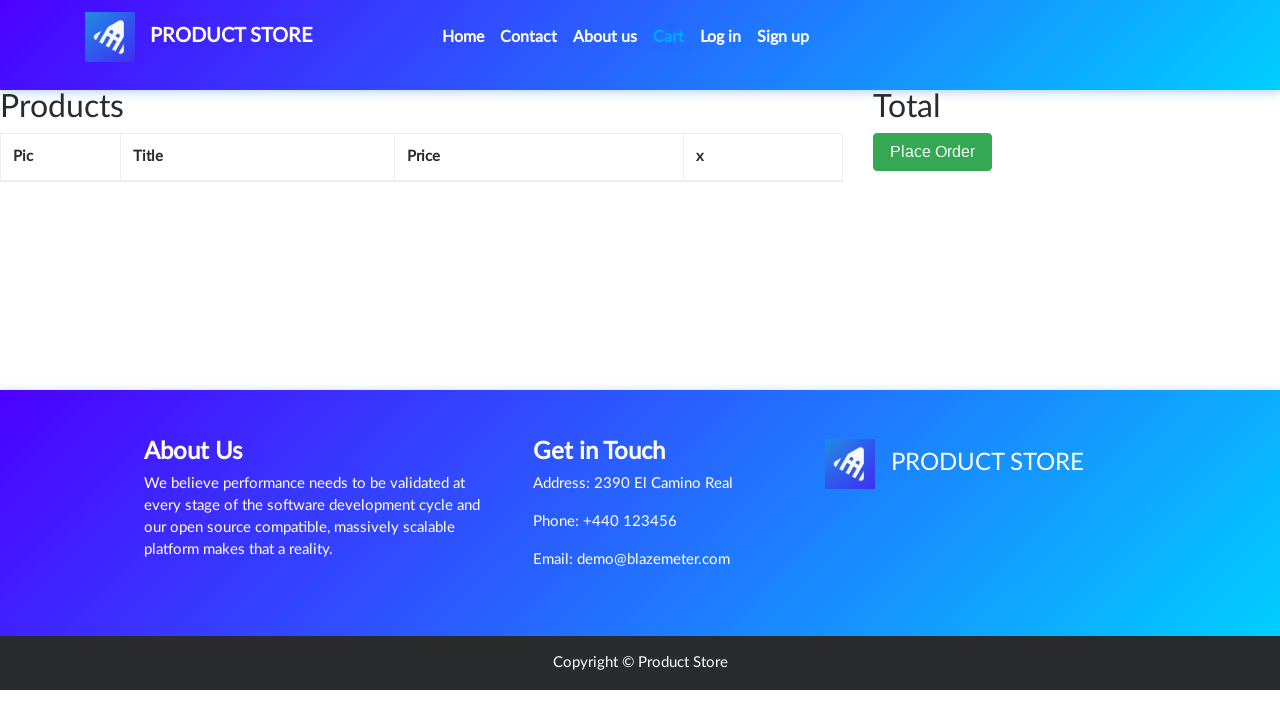

Waited for cart table to load
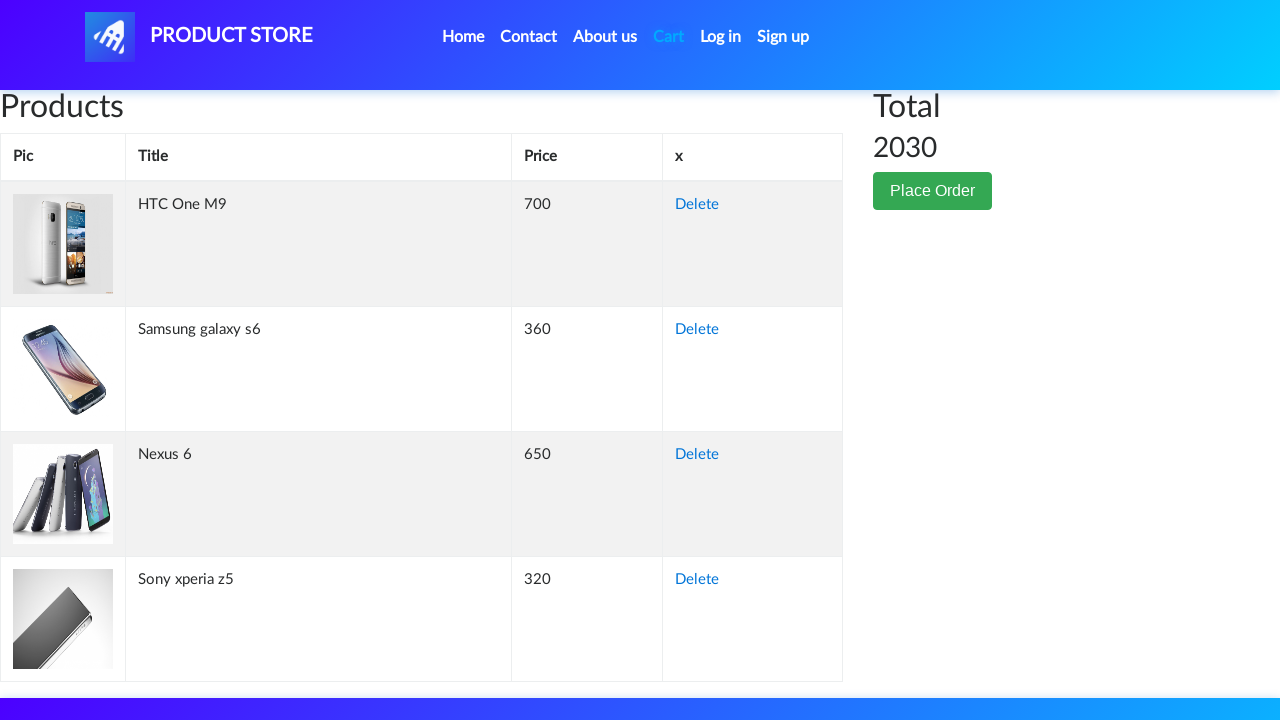

Verified total price element is present (expected total: 2030 for all 4 phones)
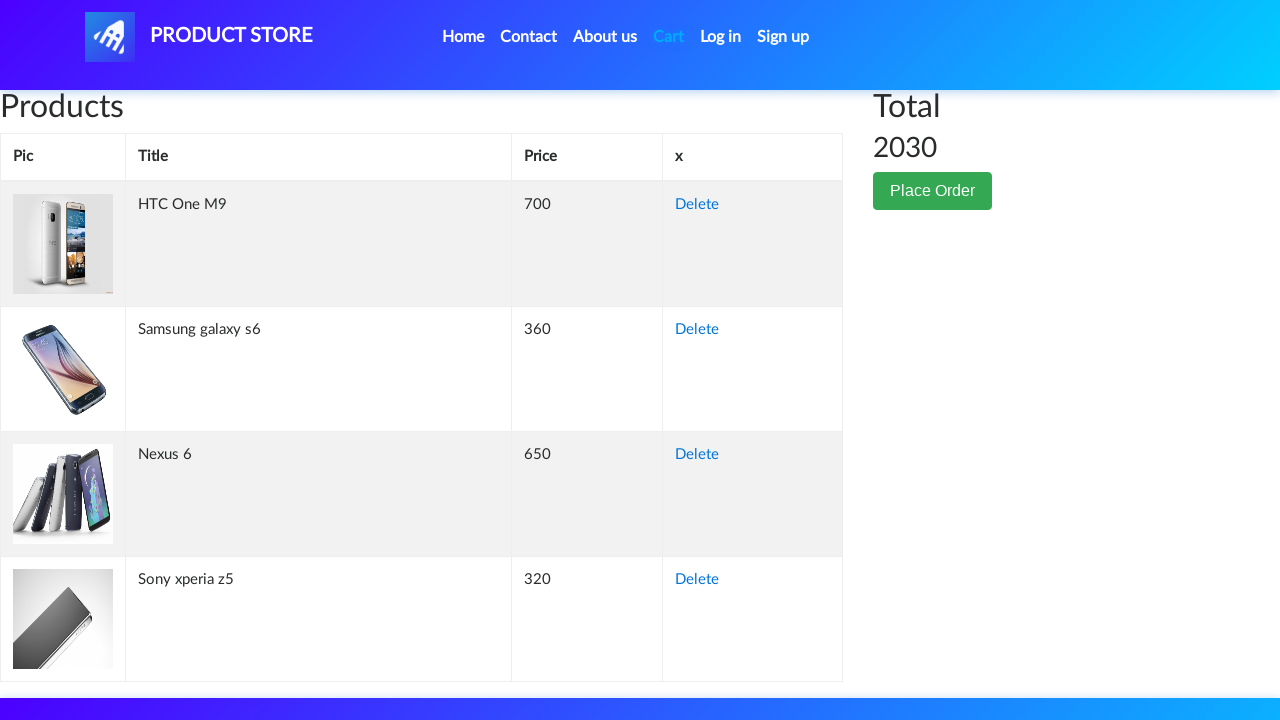

Clicked 'Delete' button to remove HTC One M9 from cart at (697, 205) on tr:has-text('HTC One M9') a:has-text('Delete')
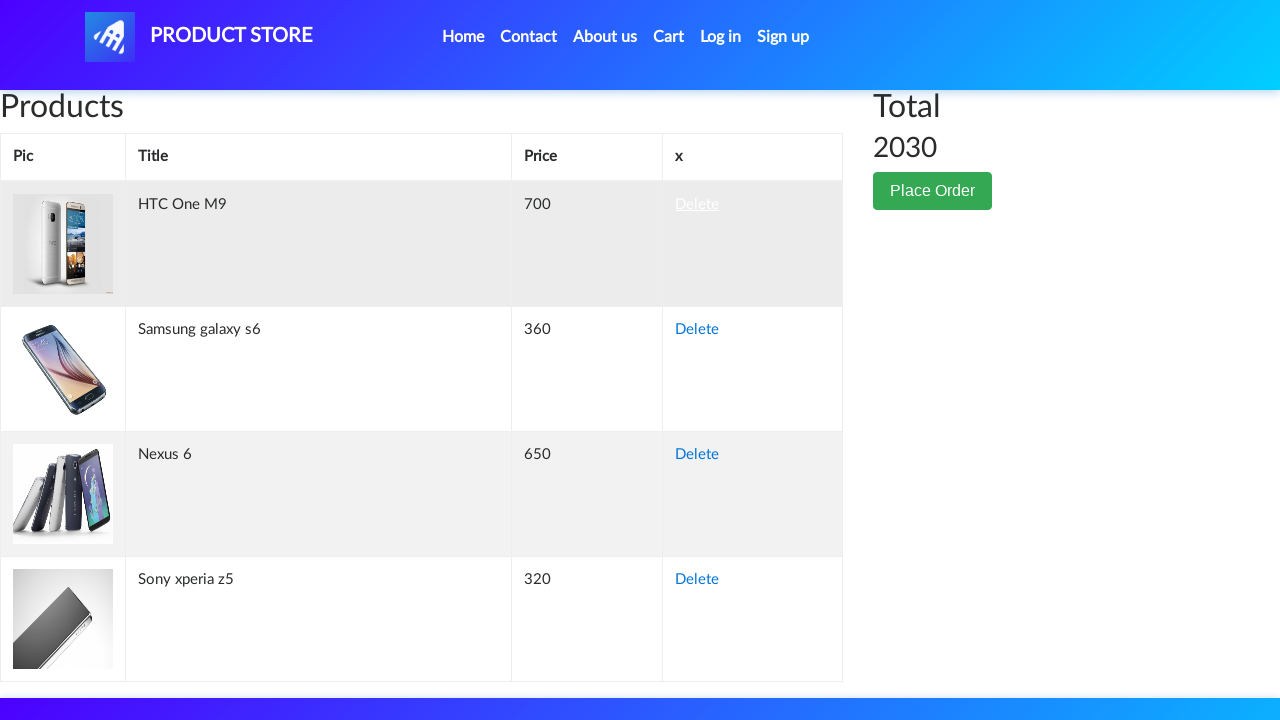

Waited 1 second for cart to update after removal
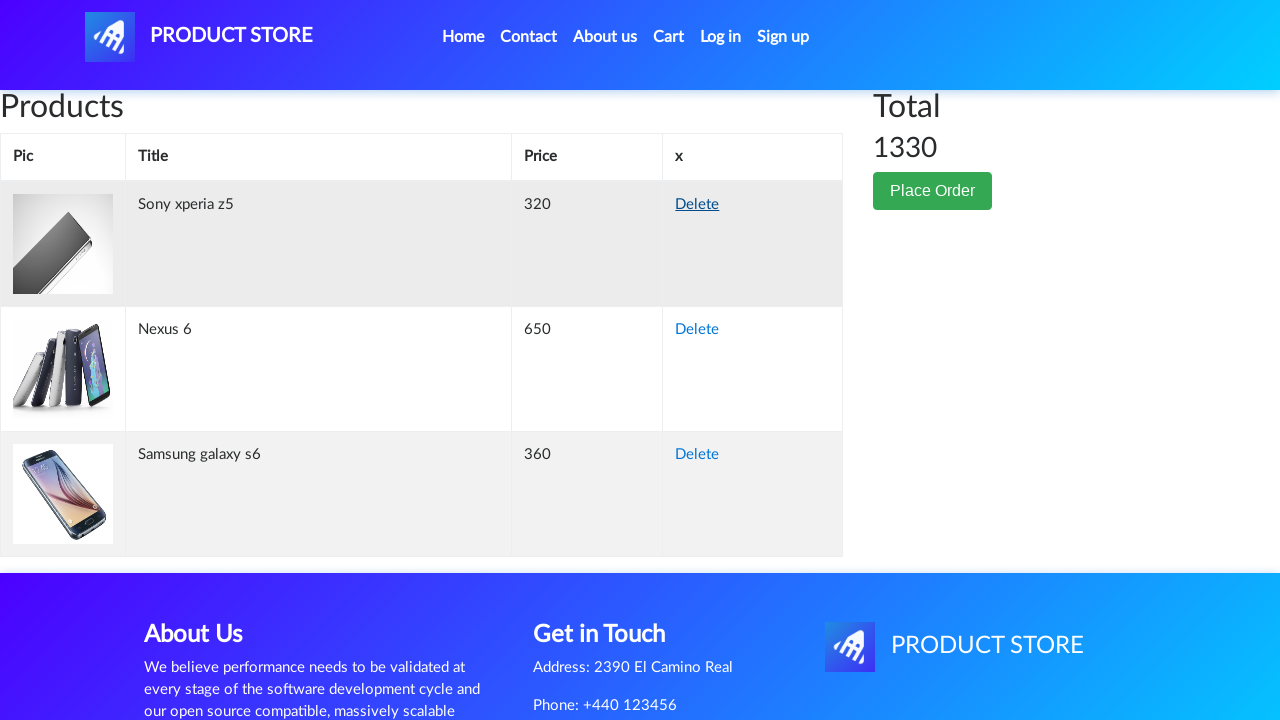

Verified updated total price element is present (expected total: 1330 after removing HTC One M9)
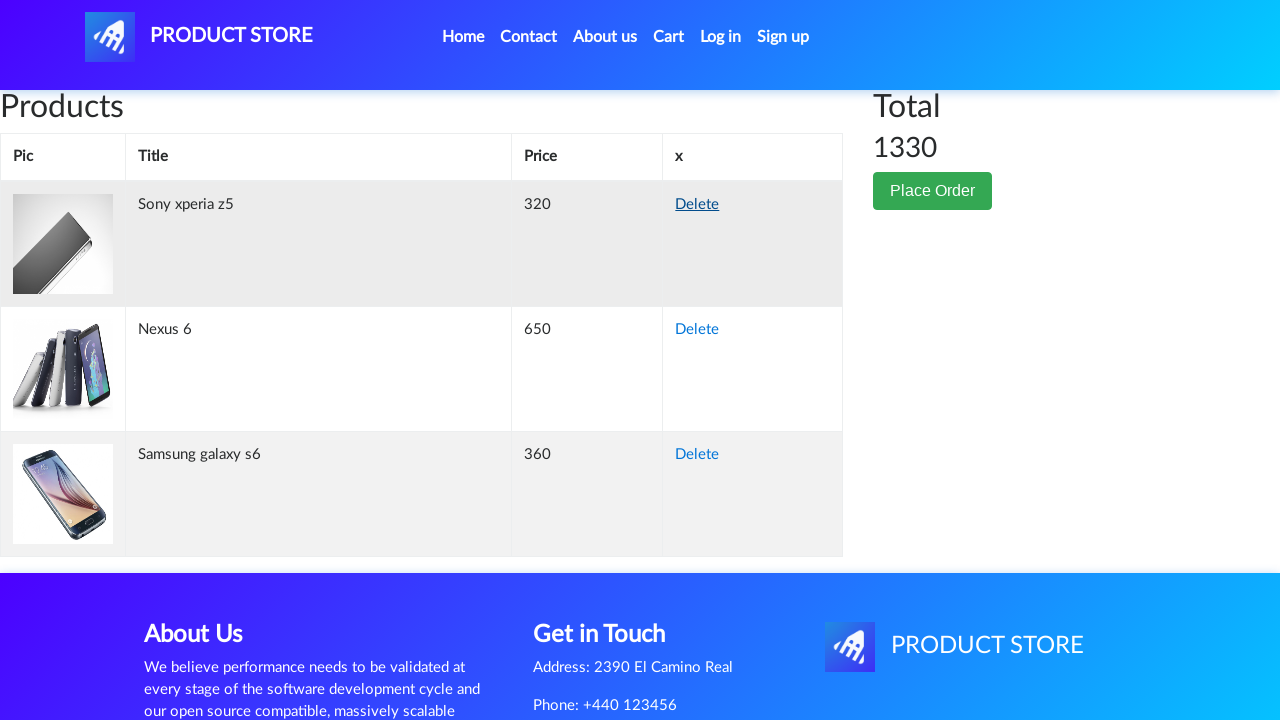

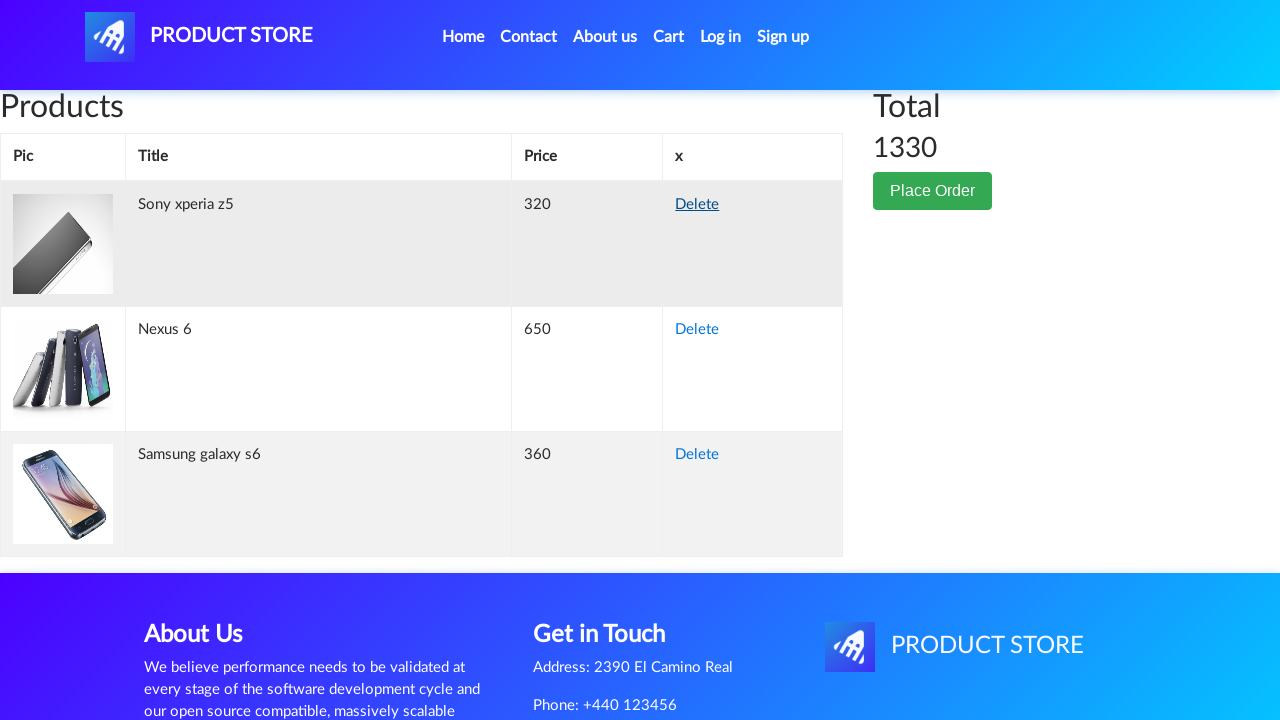